Tests various XPath axes (preceding, preceding-sibling) on a practice page by filling email fields and checking a checkbox

Starting URL: https://selectorshub.com/xpath-practice-page/

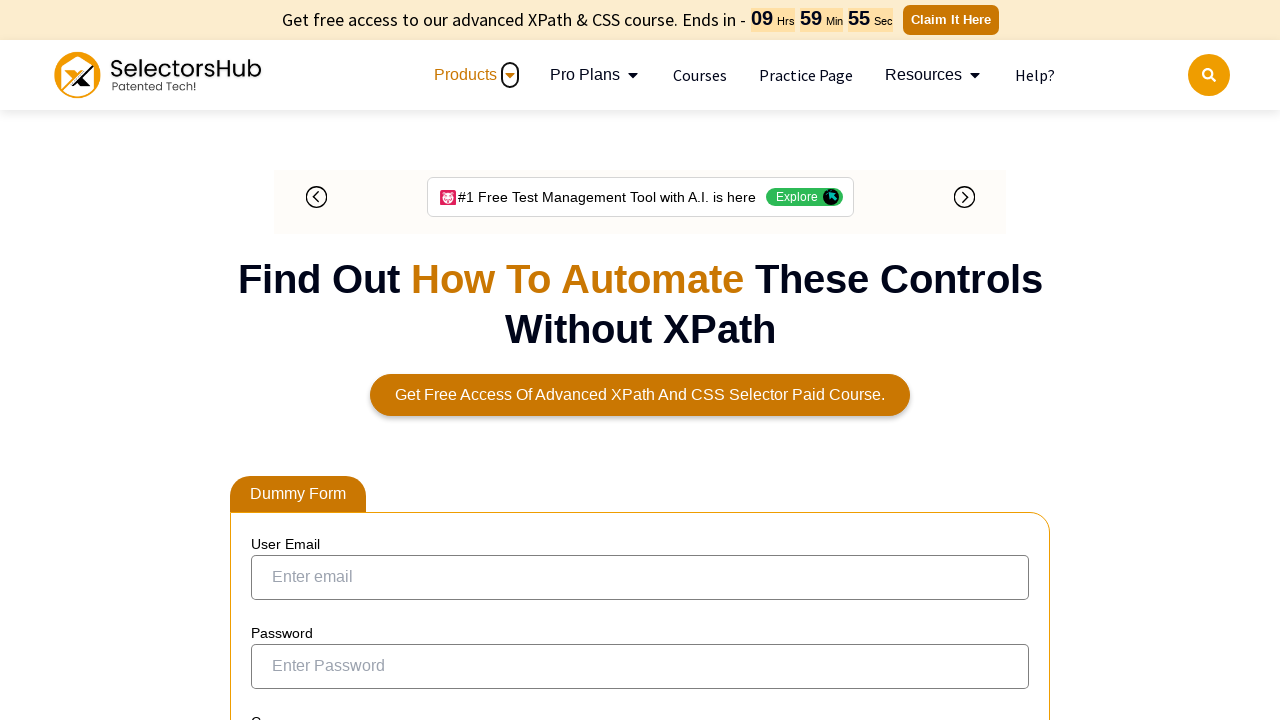

Waited for page to reach domcontentloaded state
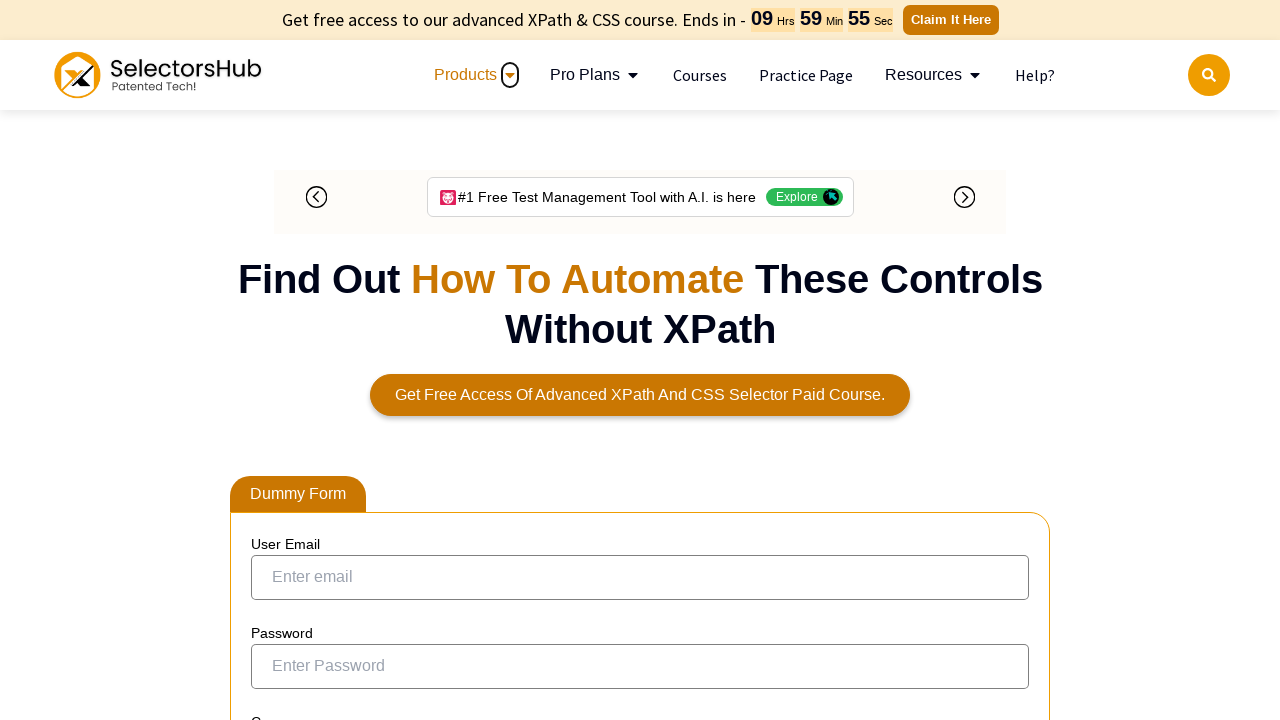

Clicked email field using preceding XPath axis at (640, 577) on //input[@id="pass"]/preceding::input[@title="Email" or @type="email"]
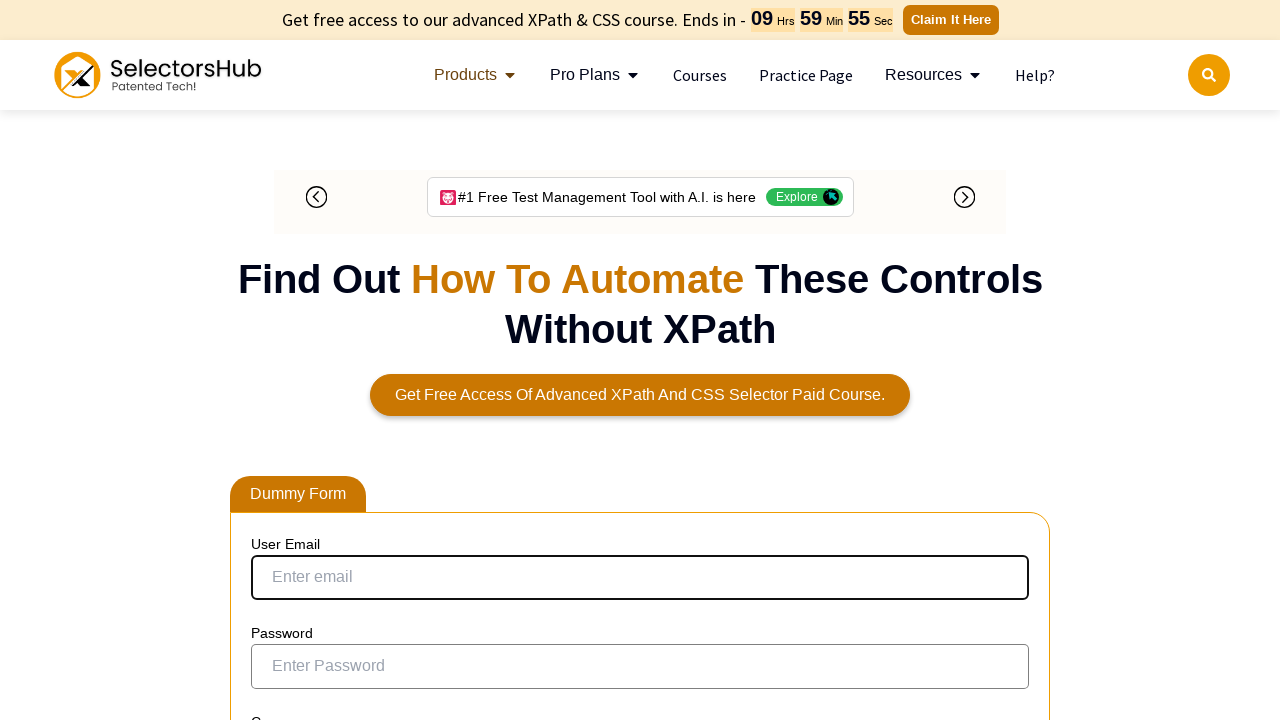

Filled email field with 'testuser2024@gmail.com' using preceding XPath axis on //input[@id="pass"]/preceding::input[@title="Email" or @type="email"]
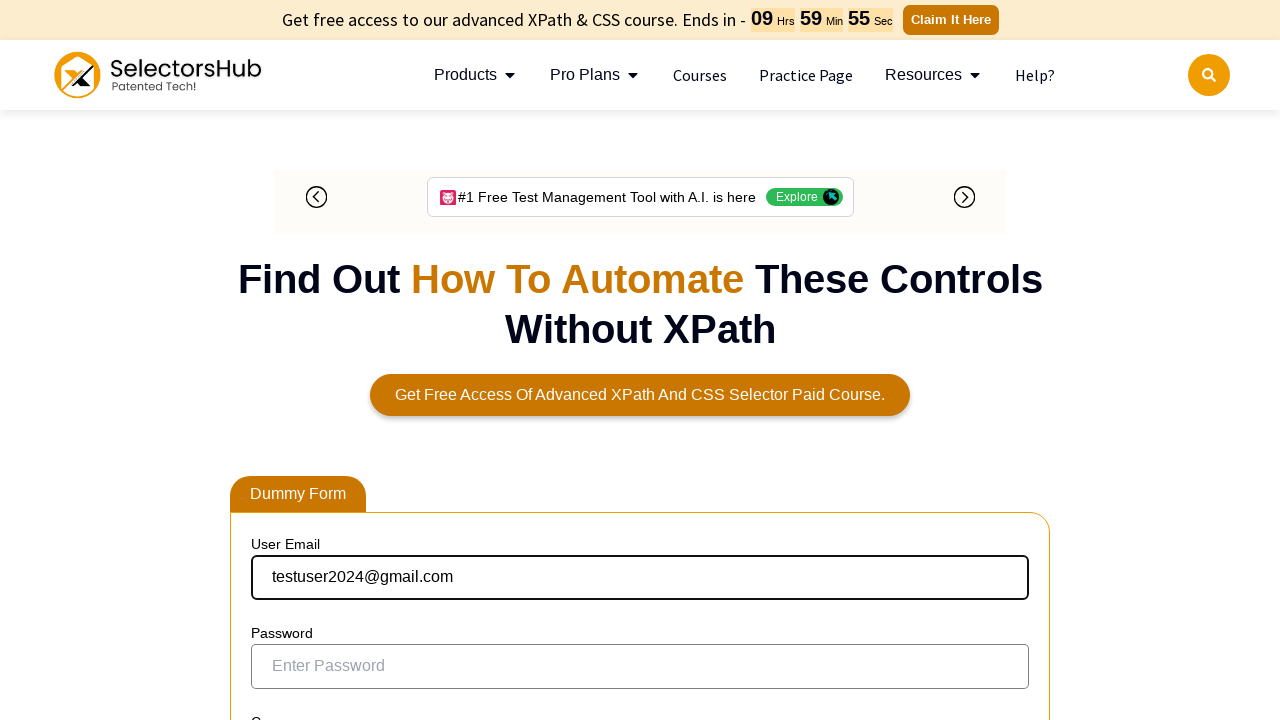

Clicked email field using preceding-sibling XPath axis at (640, 577) on //input[@id="pass"]/preceding-sibling::input
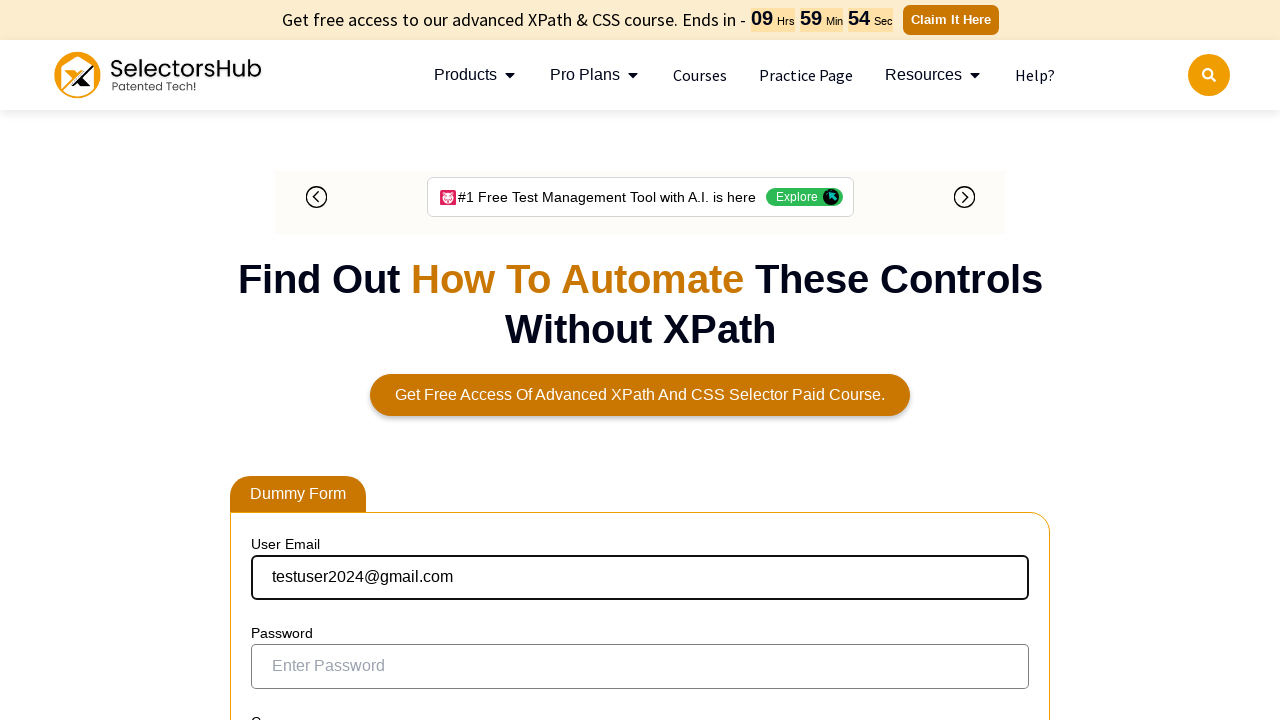

Filled email field with 'sample.email@example.com' using preceding-sibling XPath axis on //input[@id="pass"]/preceding-sibling::input
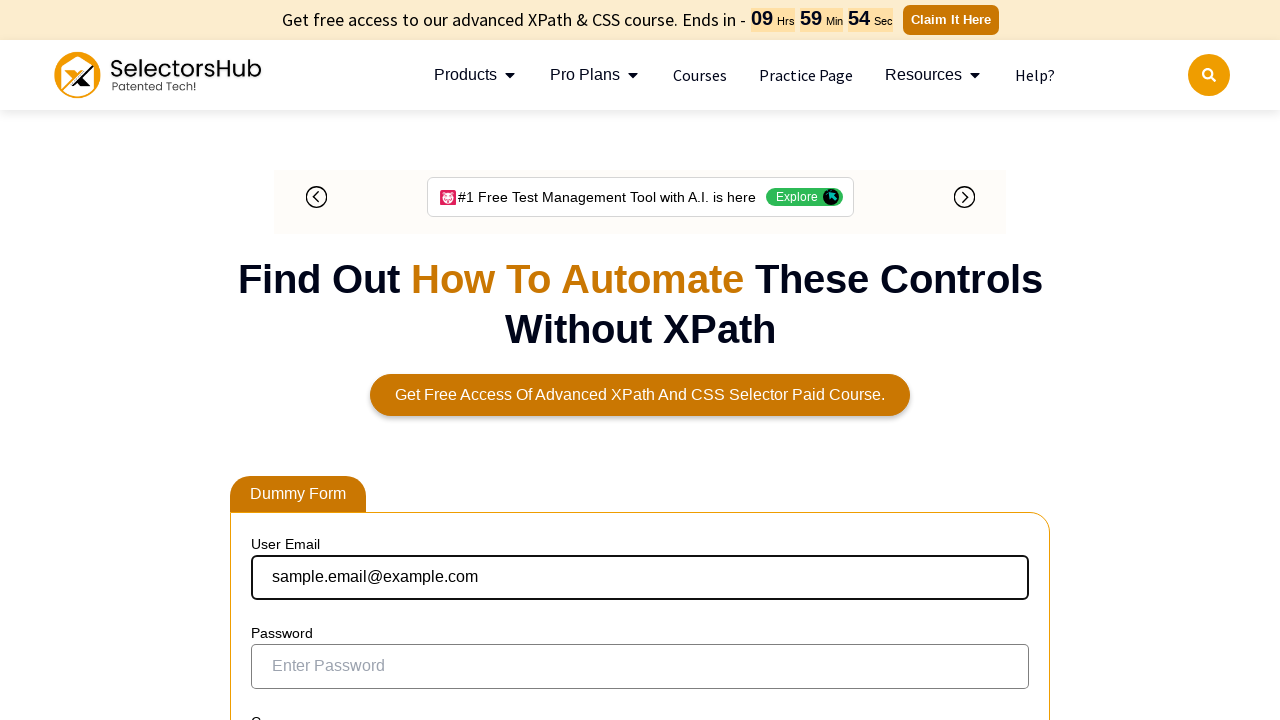

Checked checkbox for 'Garry.White' using preceding-sibling and child XPath axes at (274, 353) on //td[normalize-space()="Garry.White"]/preceding-sibling::td/child::input
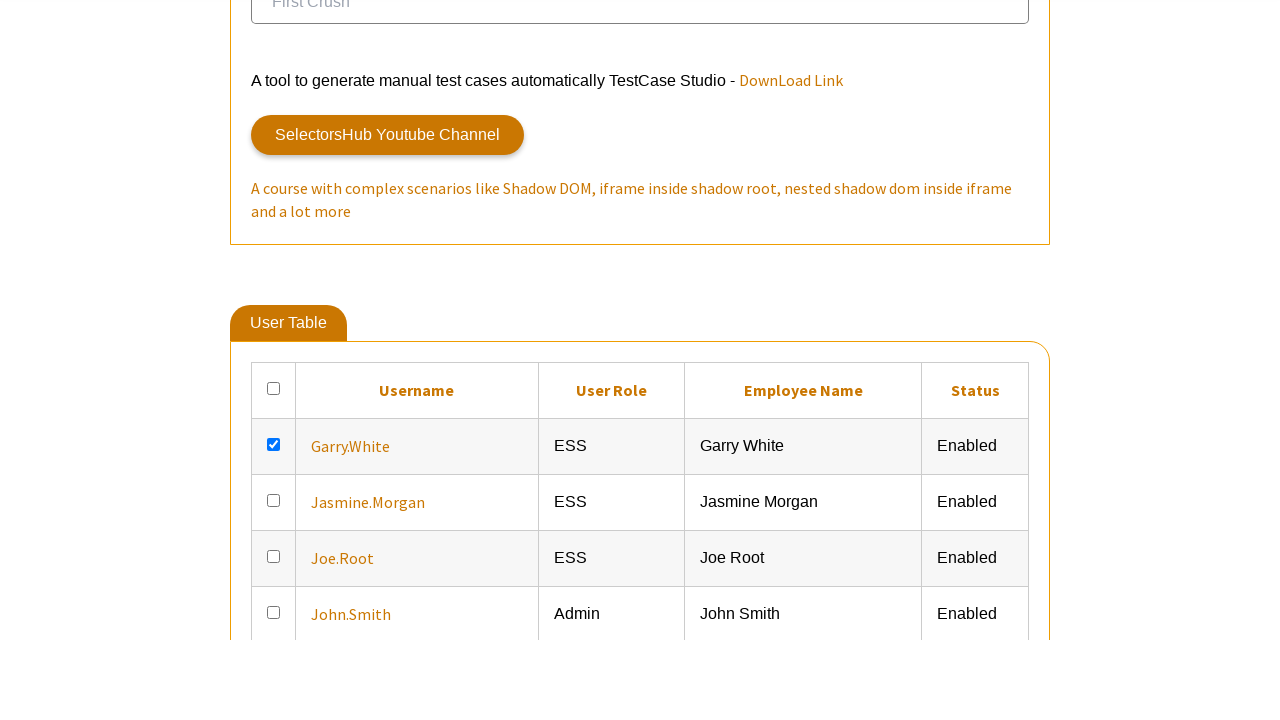

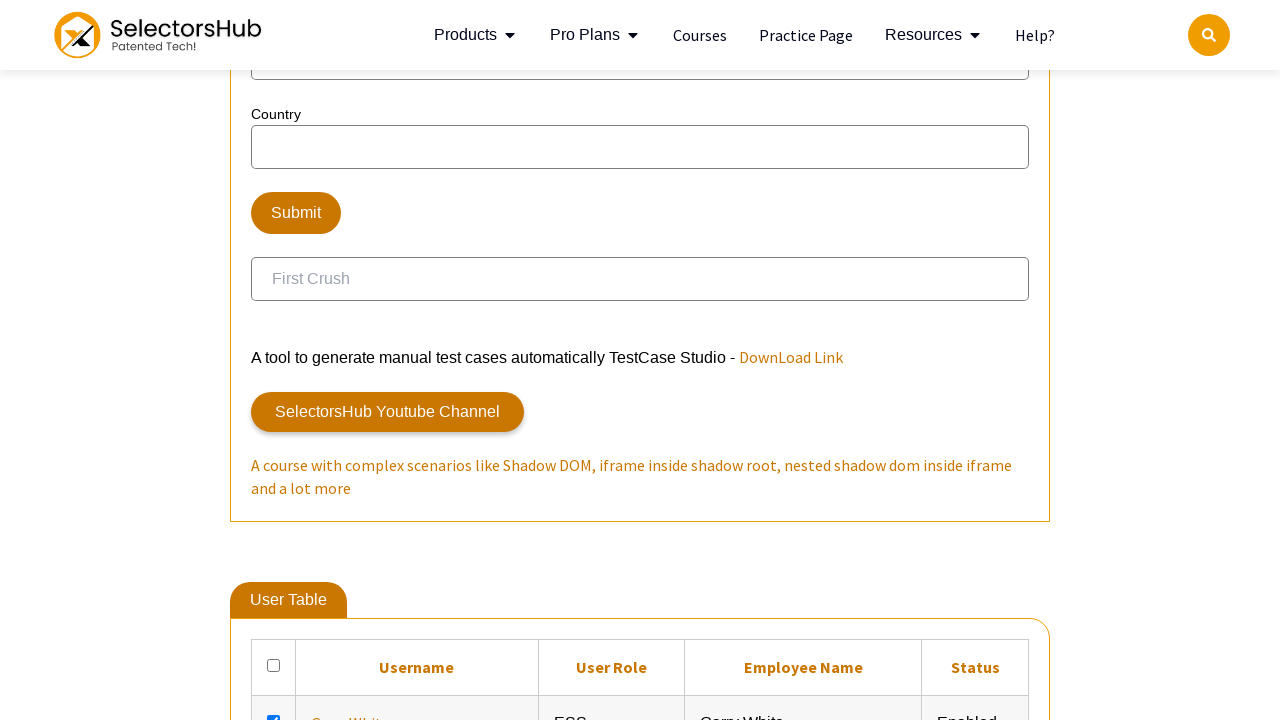